Tests the Python.org website search functionality by searching for "pycon" and verifying results are displayed

Starting URL: https://www.python.org

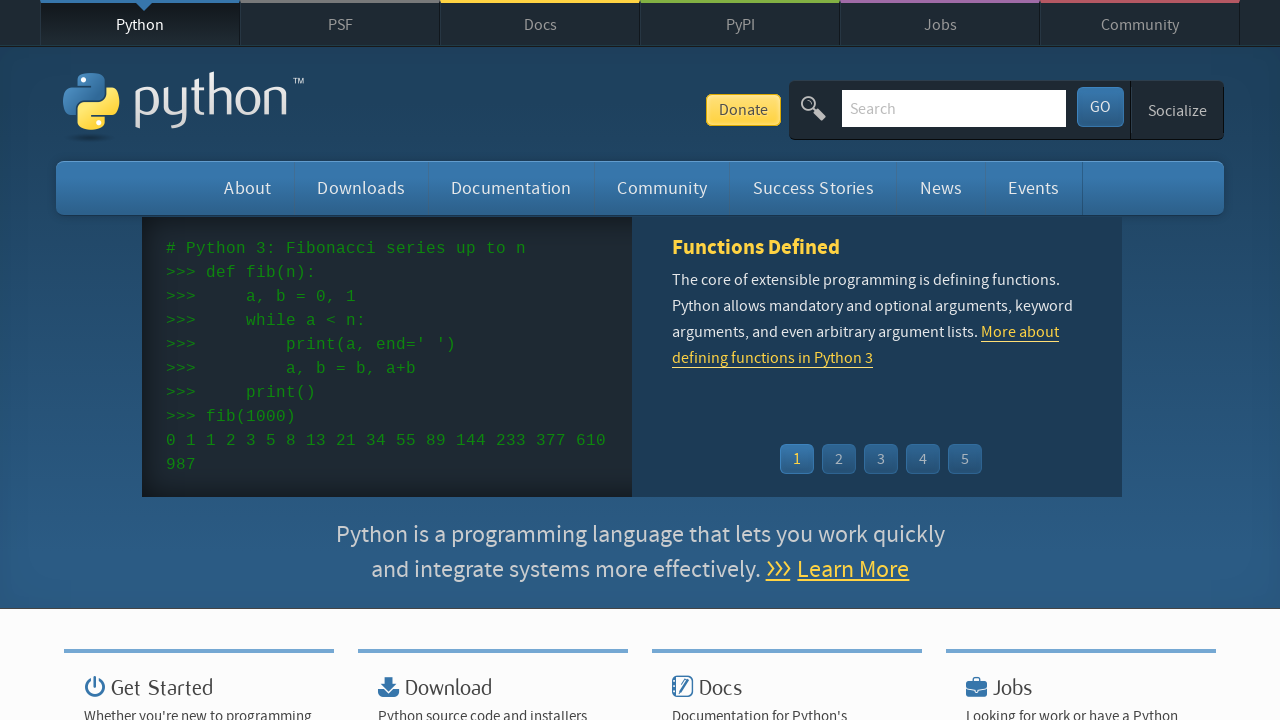

Verified 'Python' is in page title
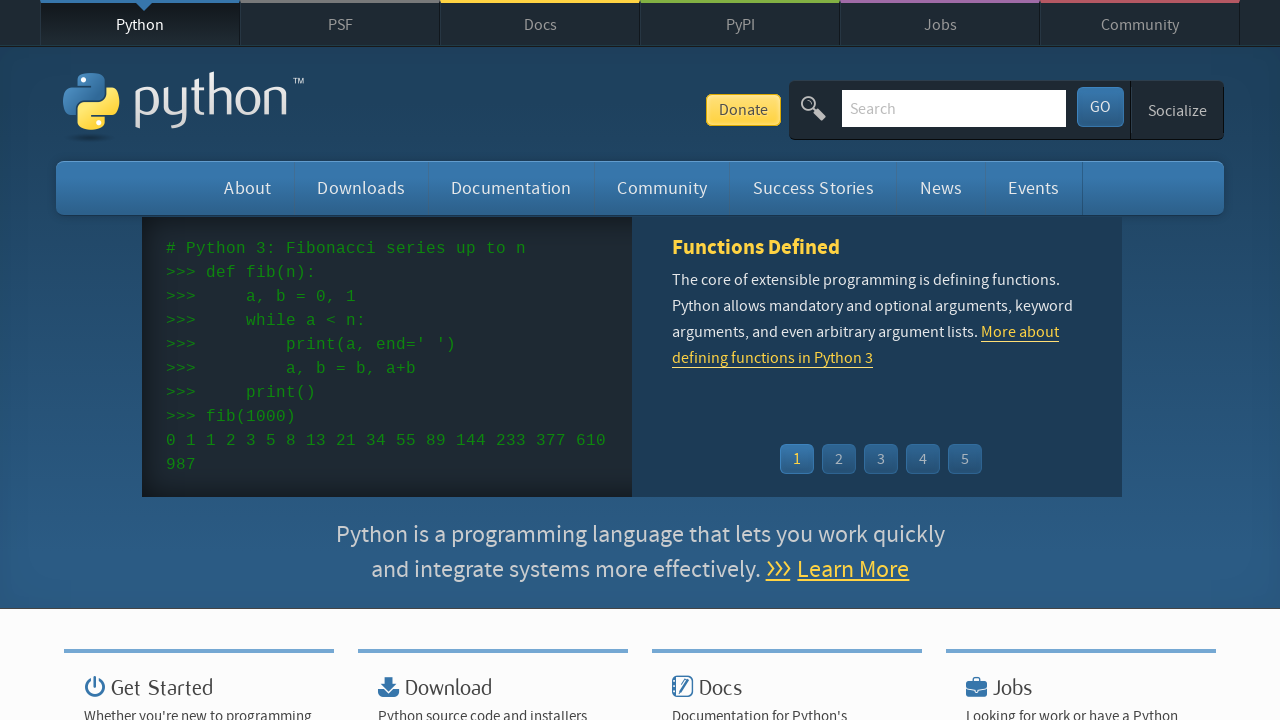

Filled search bar with 'pycon' on input[name='q']
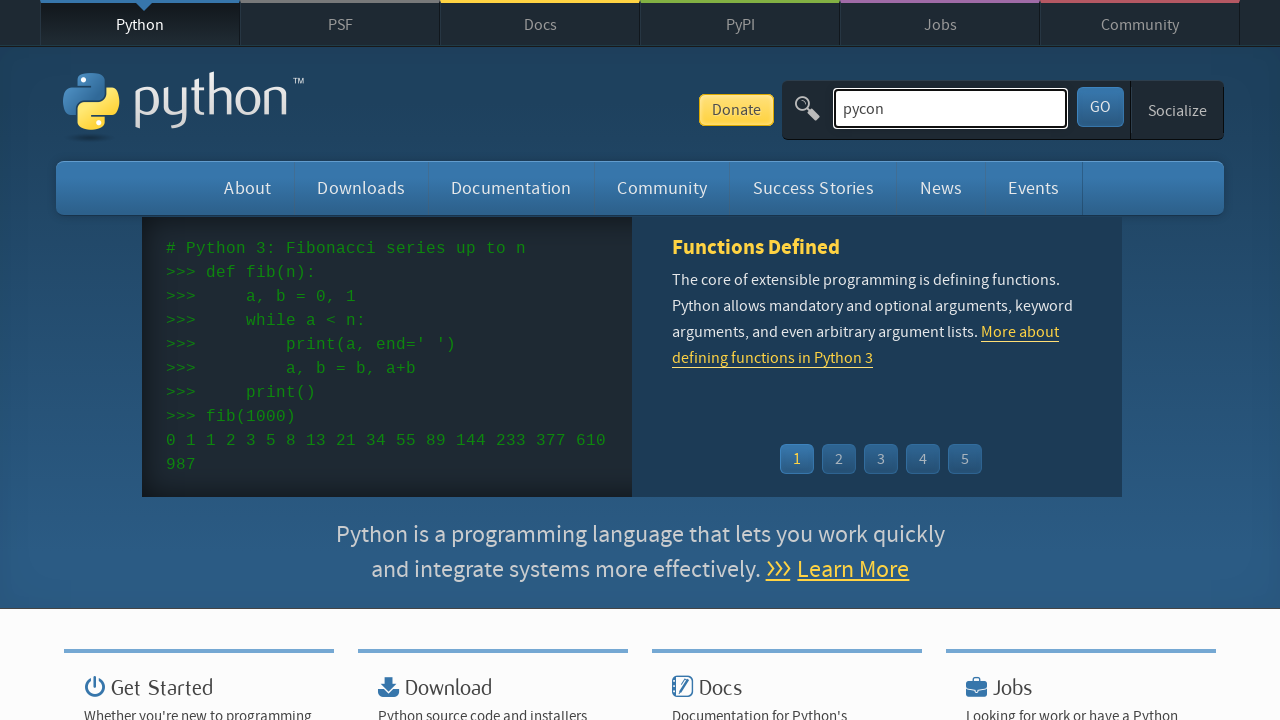

Pressed Enter to submit search on input[name='q']
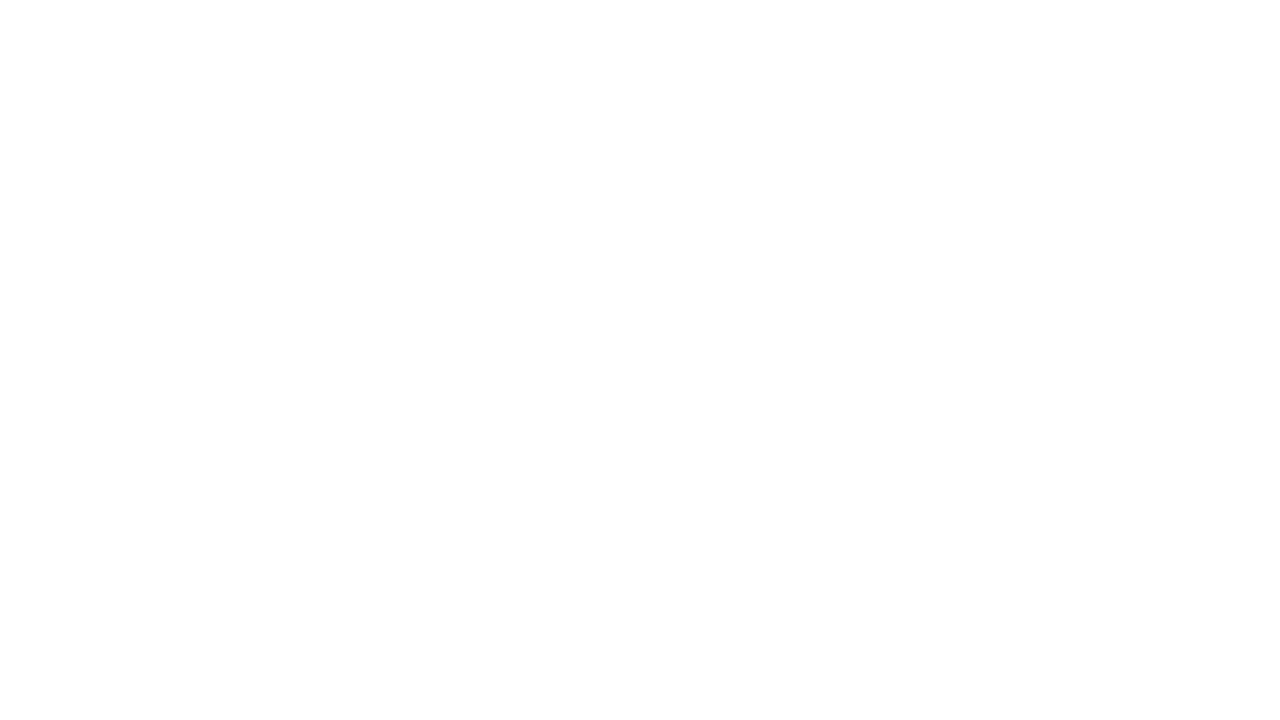

Page loaded and network became idle
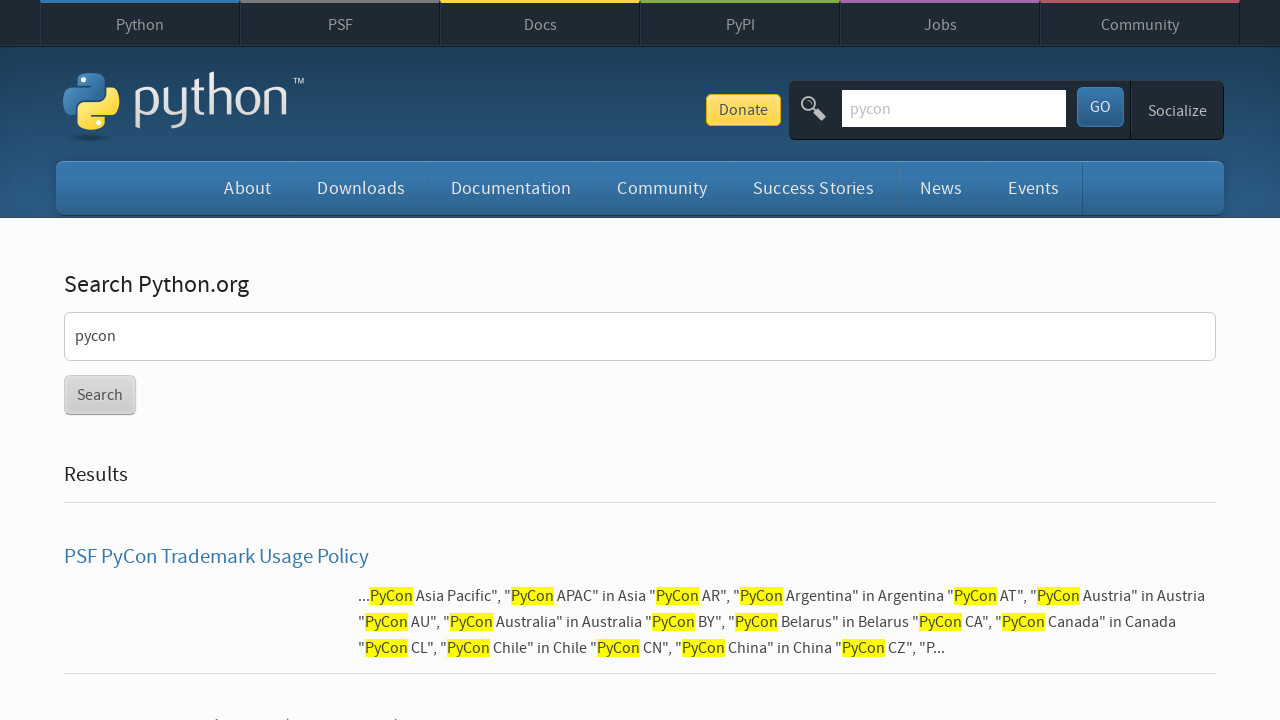

Verified search results are displayed (no 'No result found' message)
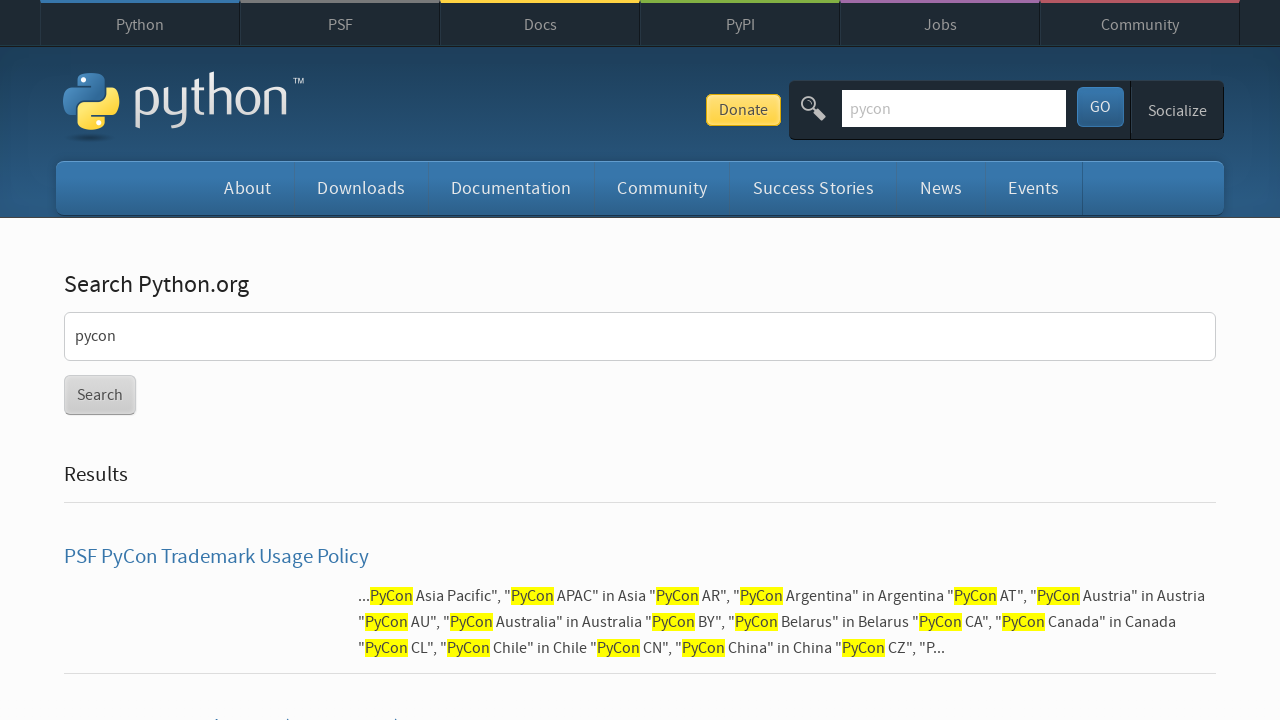

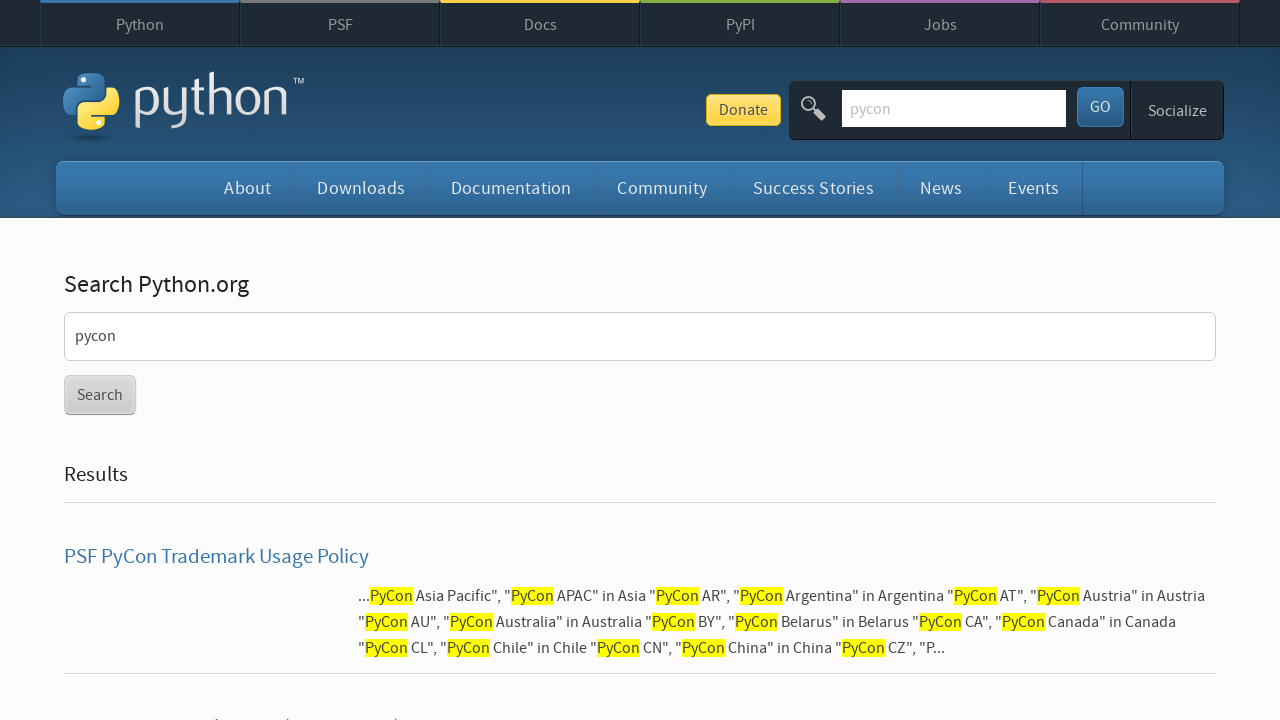